Tests dynamic control functionality by checking if an input field is enabled, then clicking a toggle button to change its state

Starting URL: https://v1.training-support.net/selenium/dynamic-controls

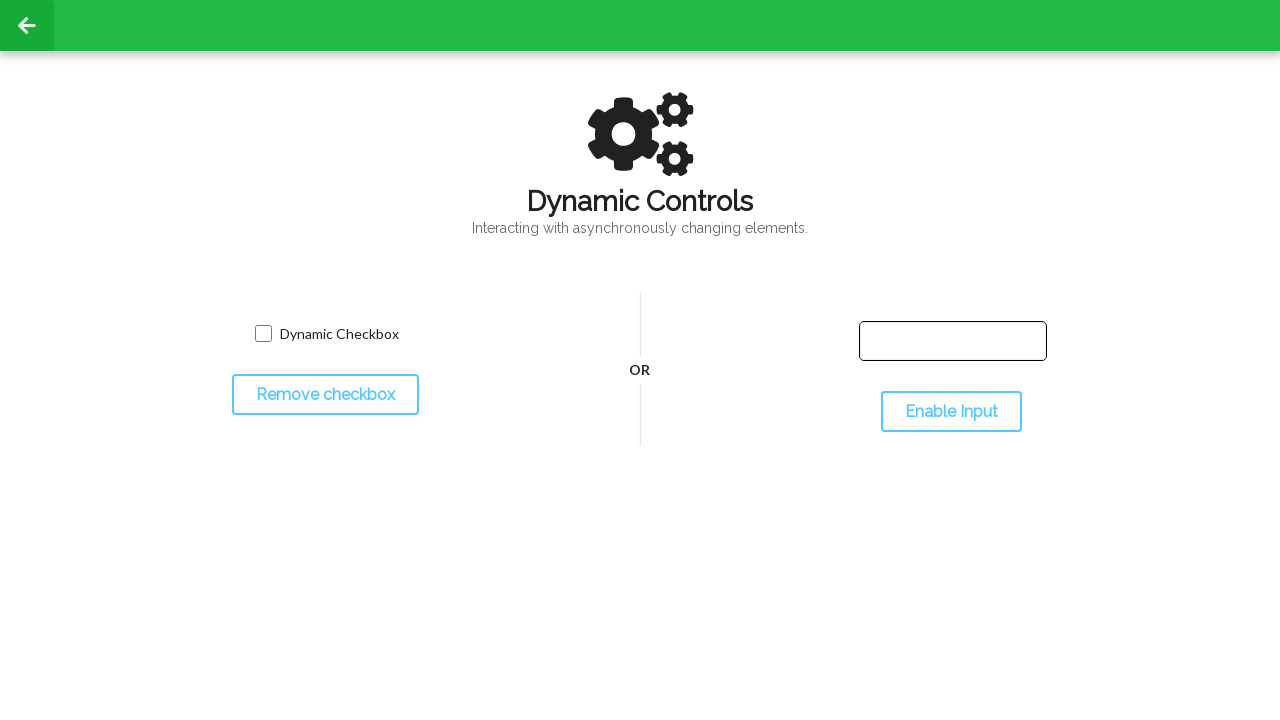

Located the input text field
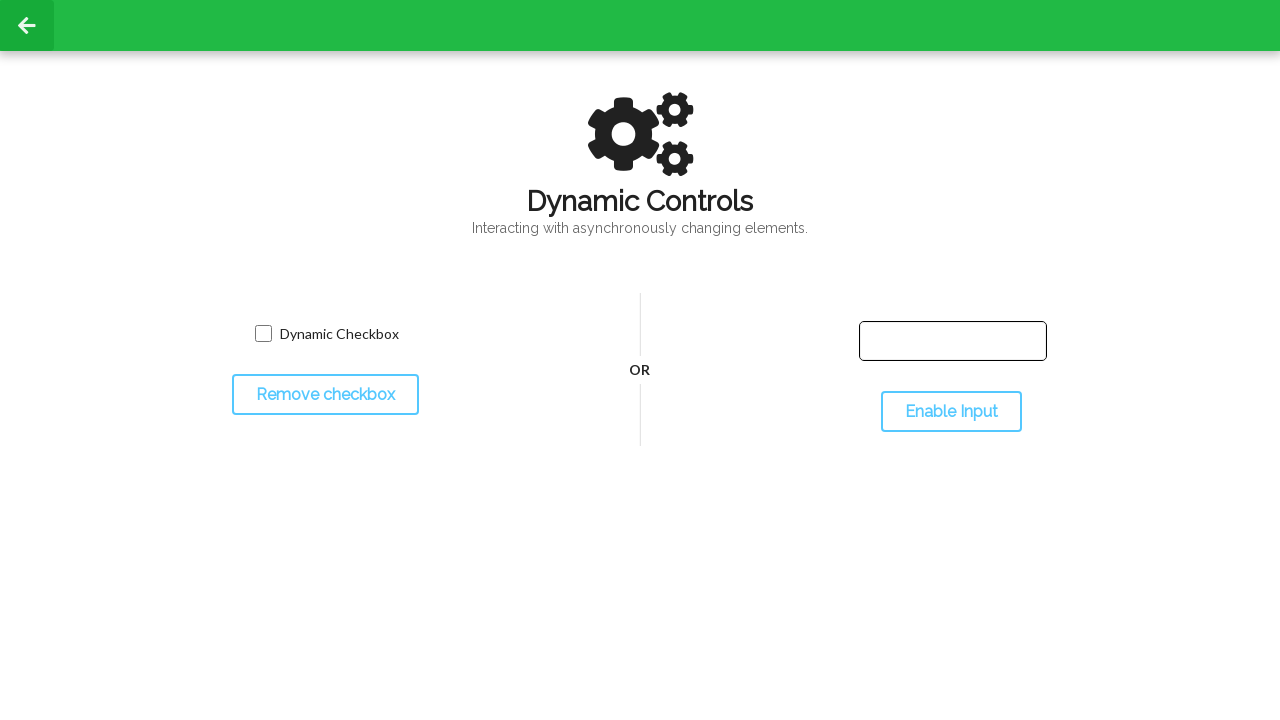

Checked initial state of input field - is_enabled() called
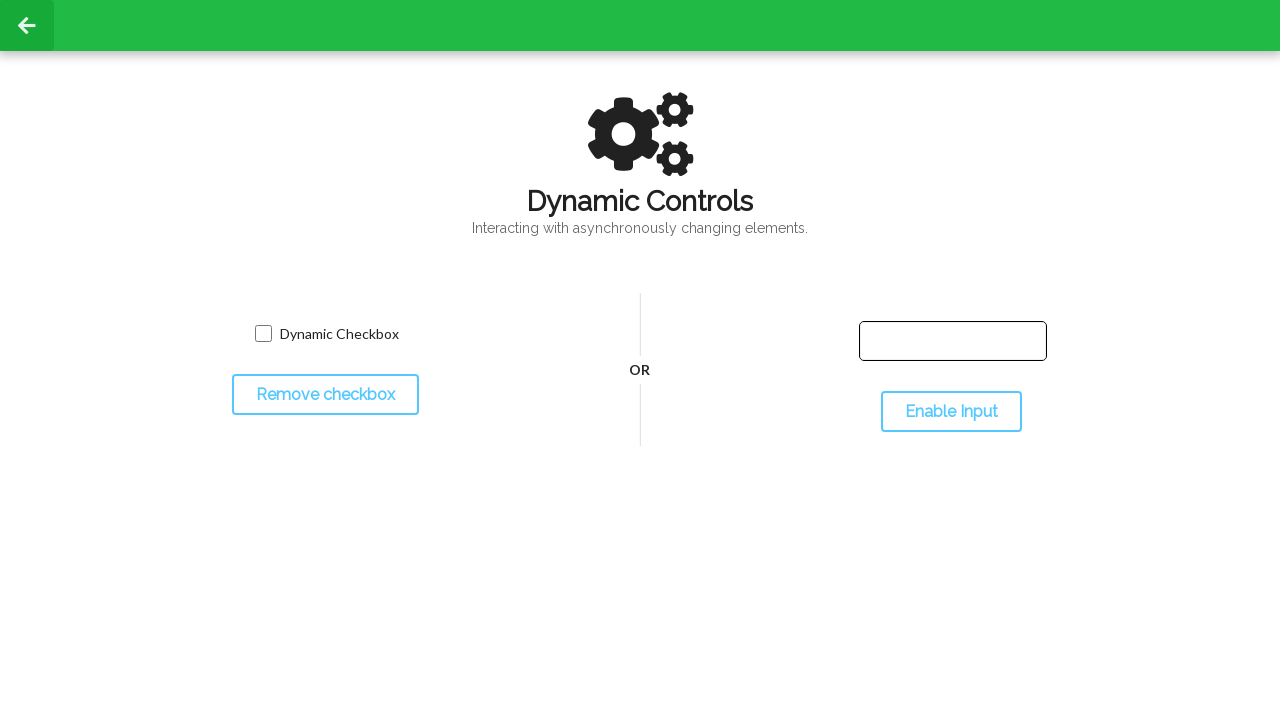

Clicked toggle button to change input field state at (951, 412) on #toggleInput
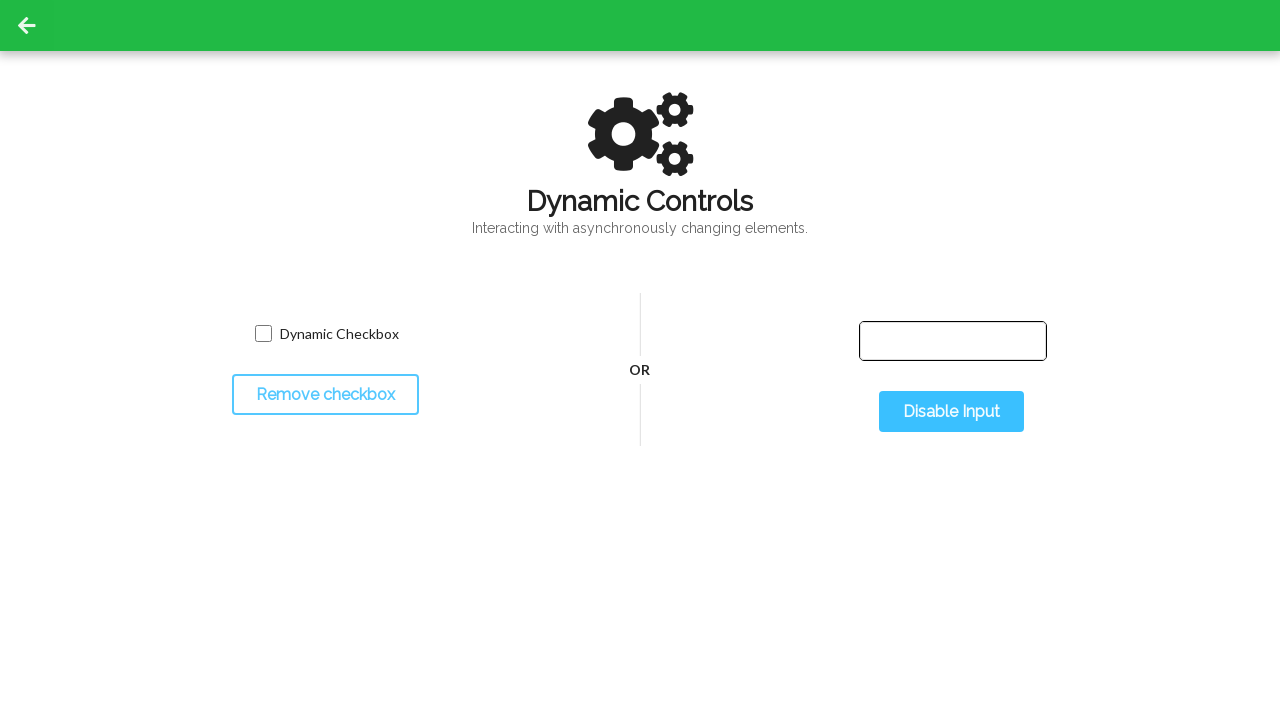

Waited 500ms for state change to complete
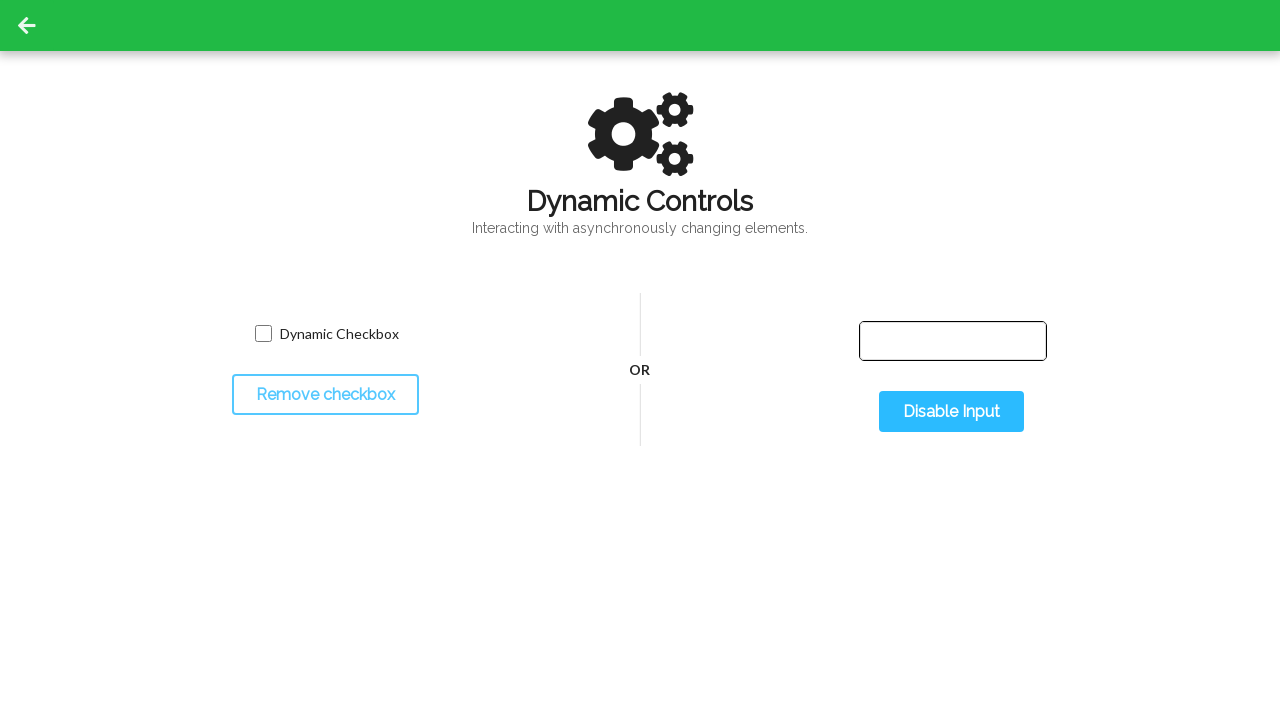

Checked final state of input field after toggle - is_enabled() called
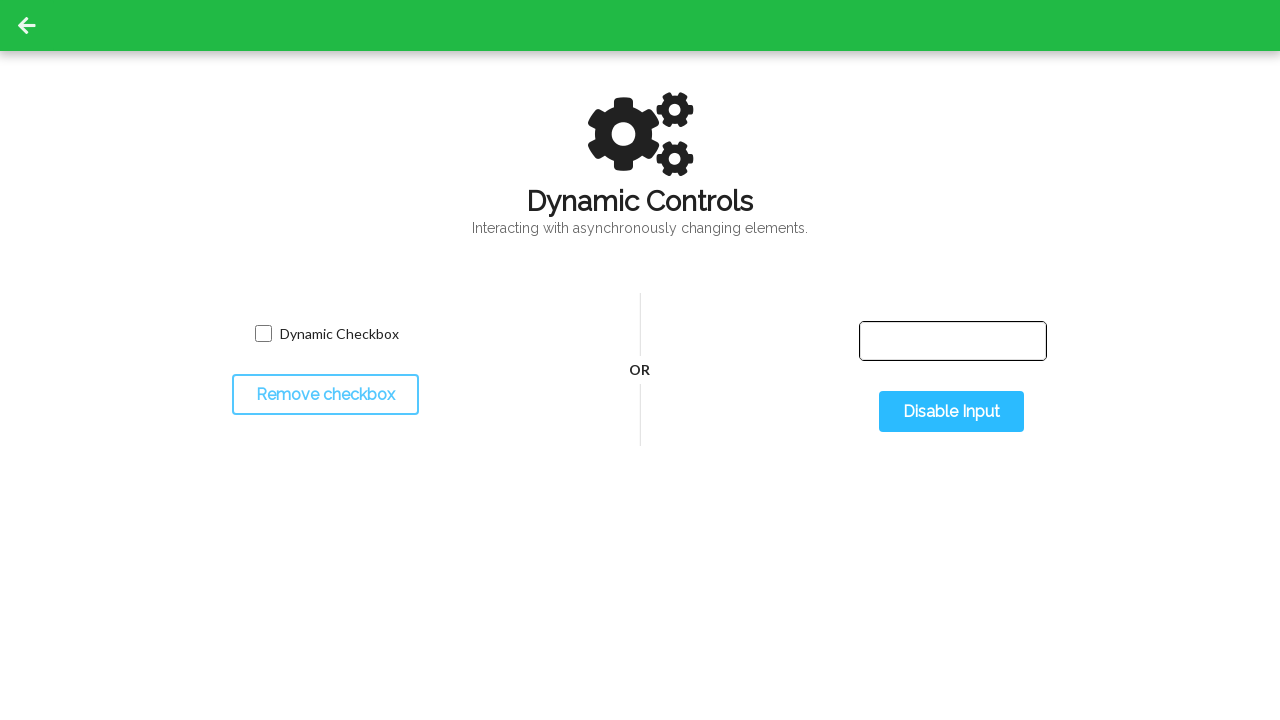

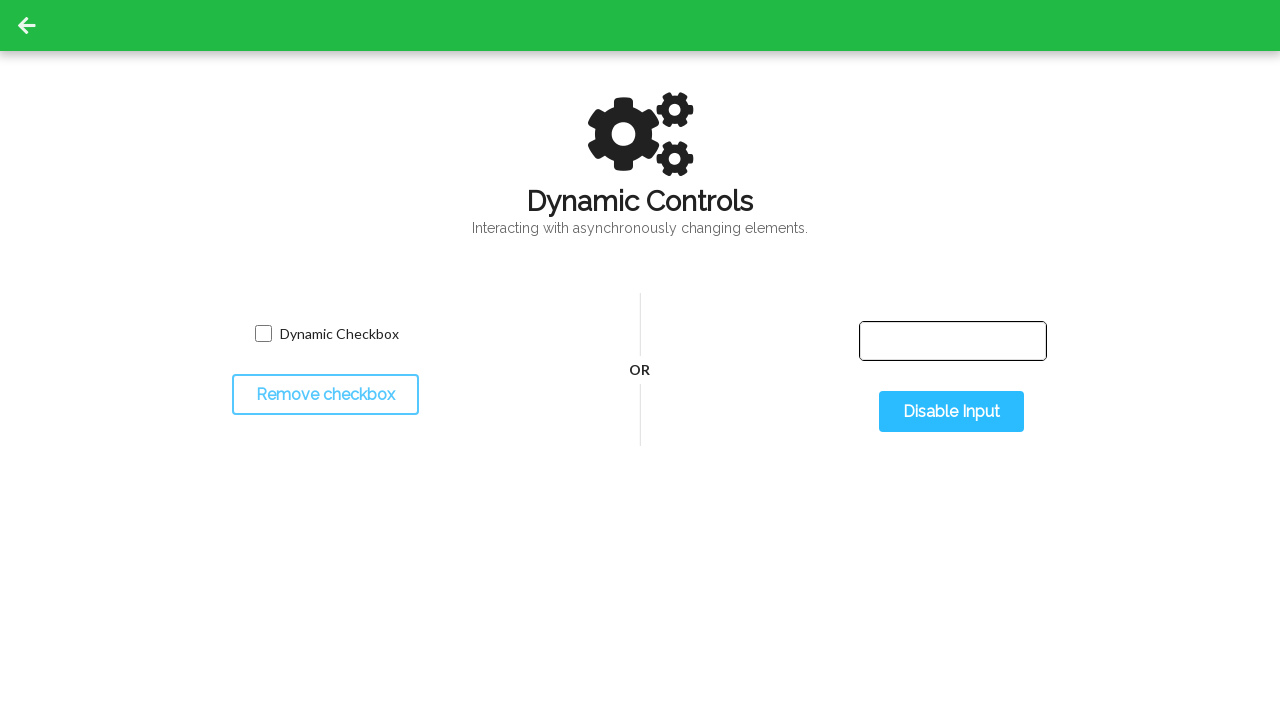